Tests custom file upload functionality on a demo application by clicking the upload button

Starting URL: https://demoapps.qspiders.com/ui/fileUpload/custom?sublist=1

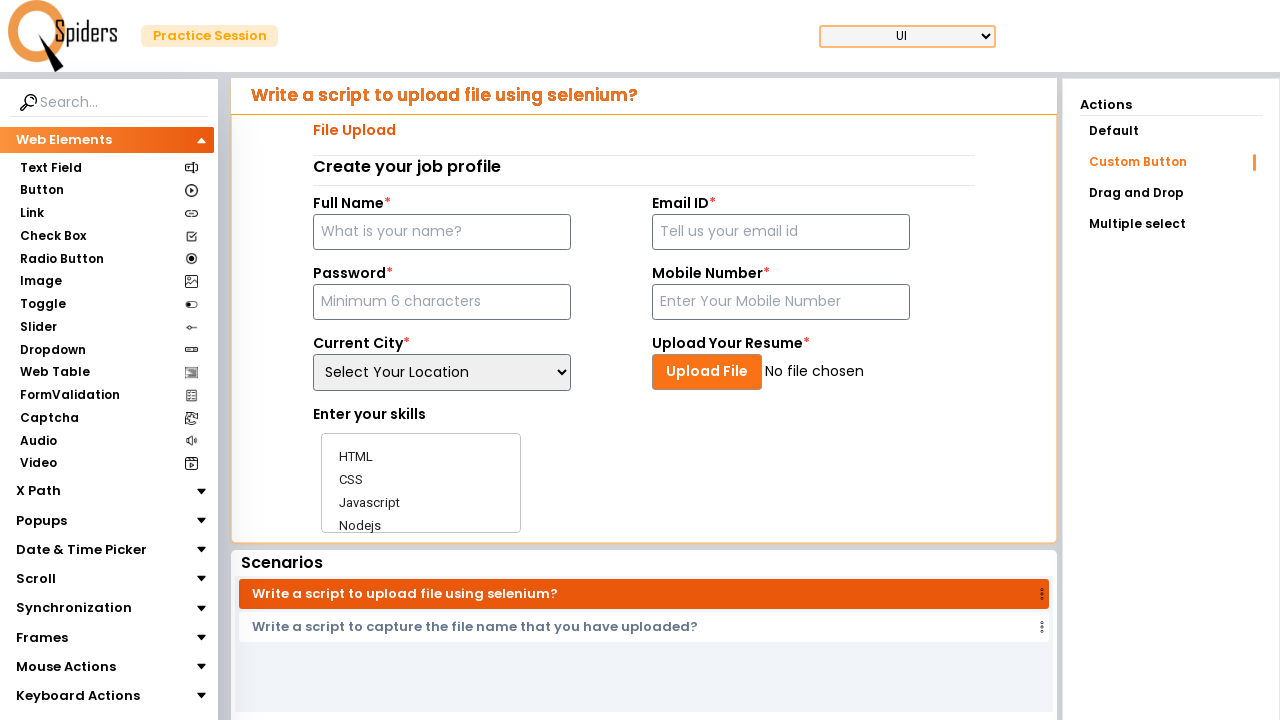

Clicked custom upload button to open file upload dialog at (707, 372) on xpath=//section[@id='customButton']//div[text()='Upload File']
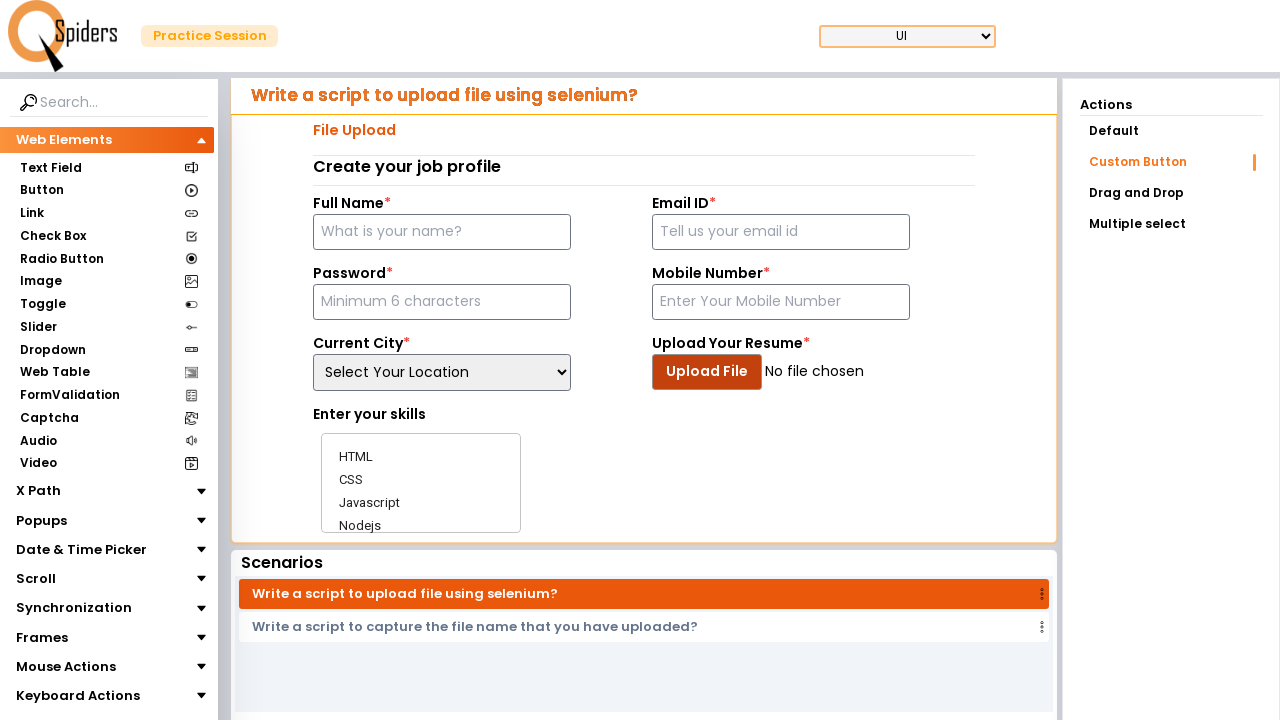

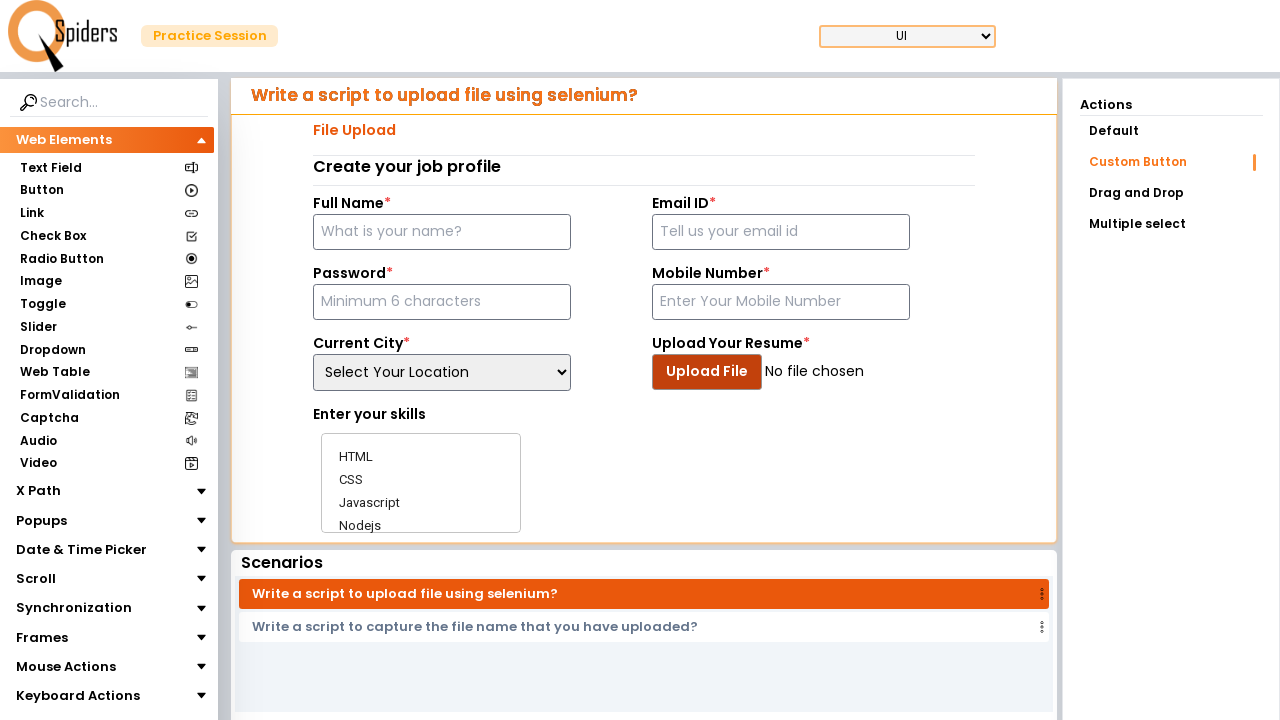